Tests prevent propagation functionality with greedy and non-greedy drop zones

Starting URL: https://demoqa.com/droppable

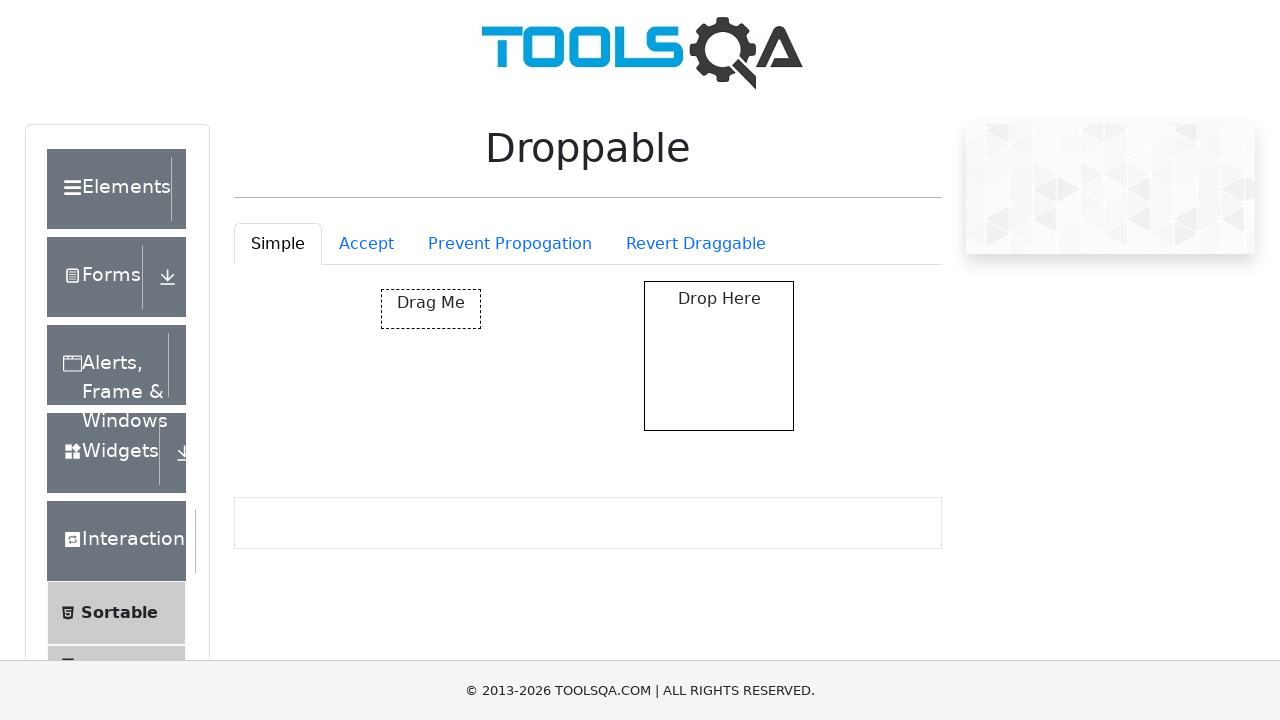

Clicked on Prevent Propagation tab at (510, 244) on #droppableExample-tab-preventPropogation
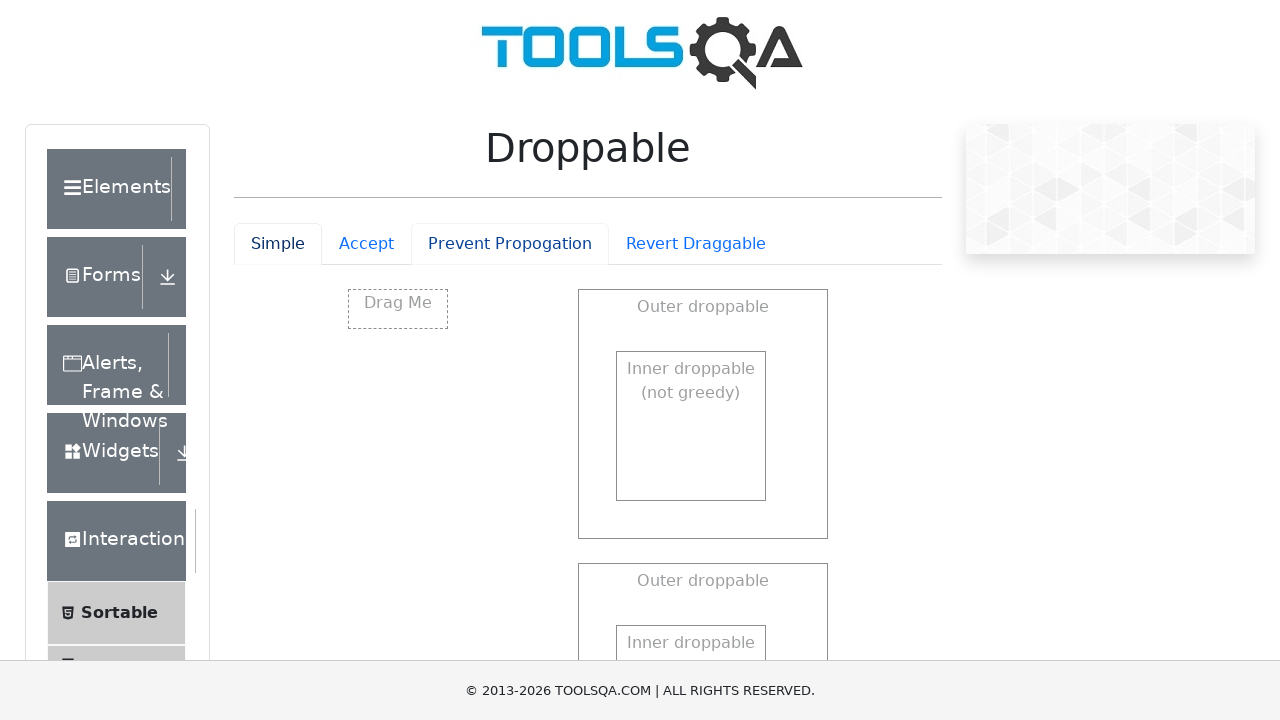

Dragged box to non-greedy inner drop zone at (691, 426)
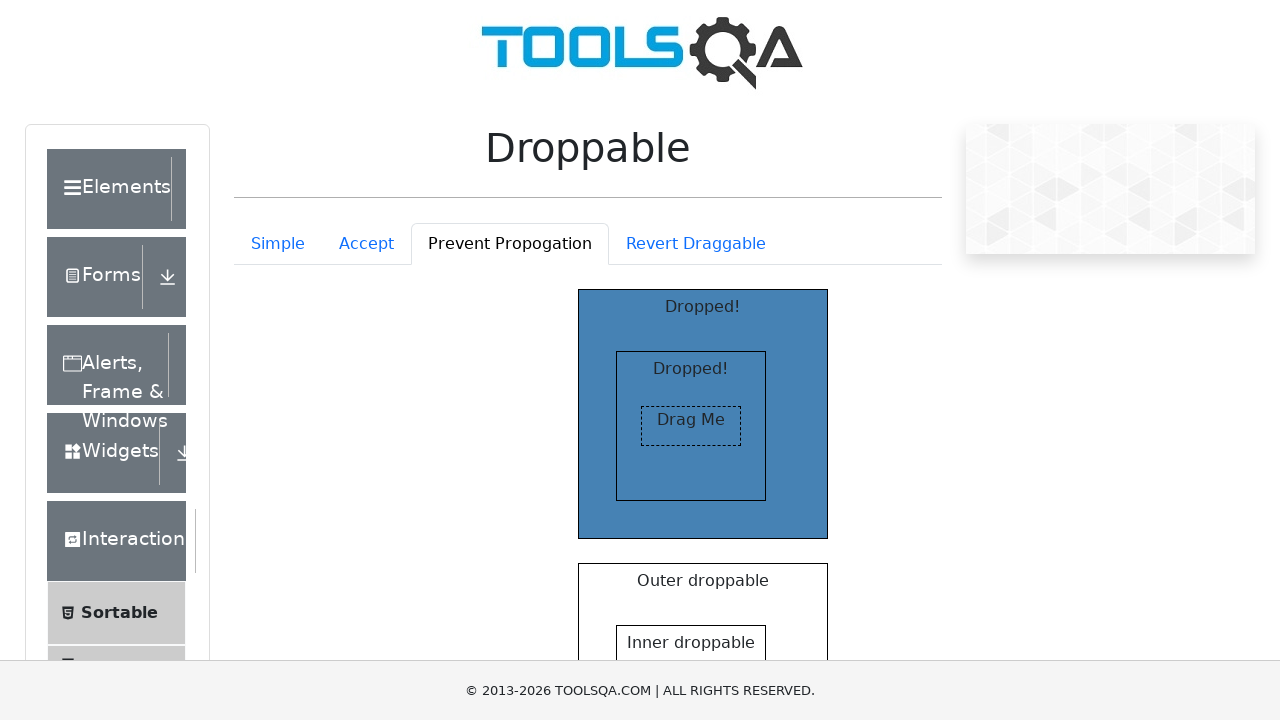

Verified non-greedy inner drop box shows 'Dropped!'
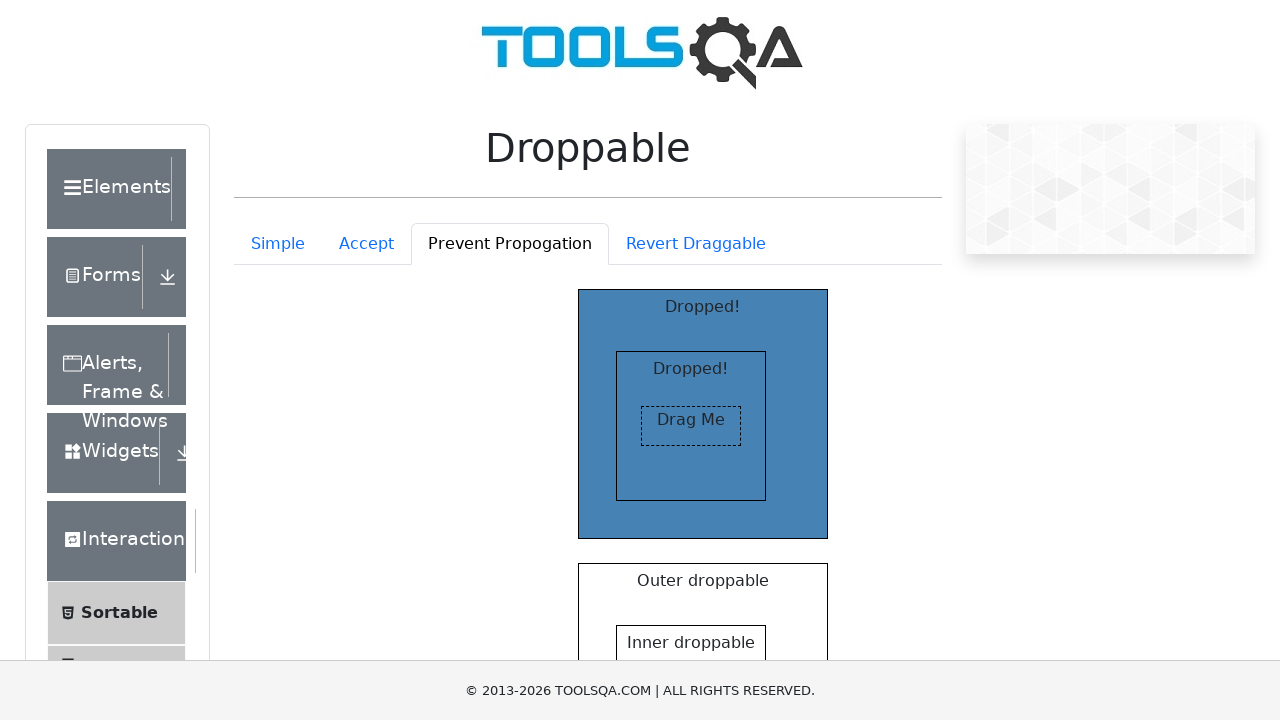

Verified non-greedy outer drop box also shows 'Dropped!' - propagation works
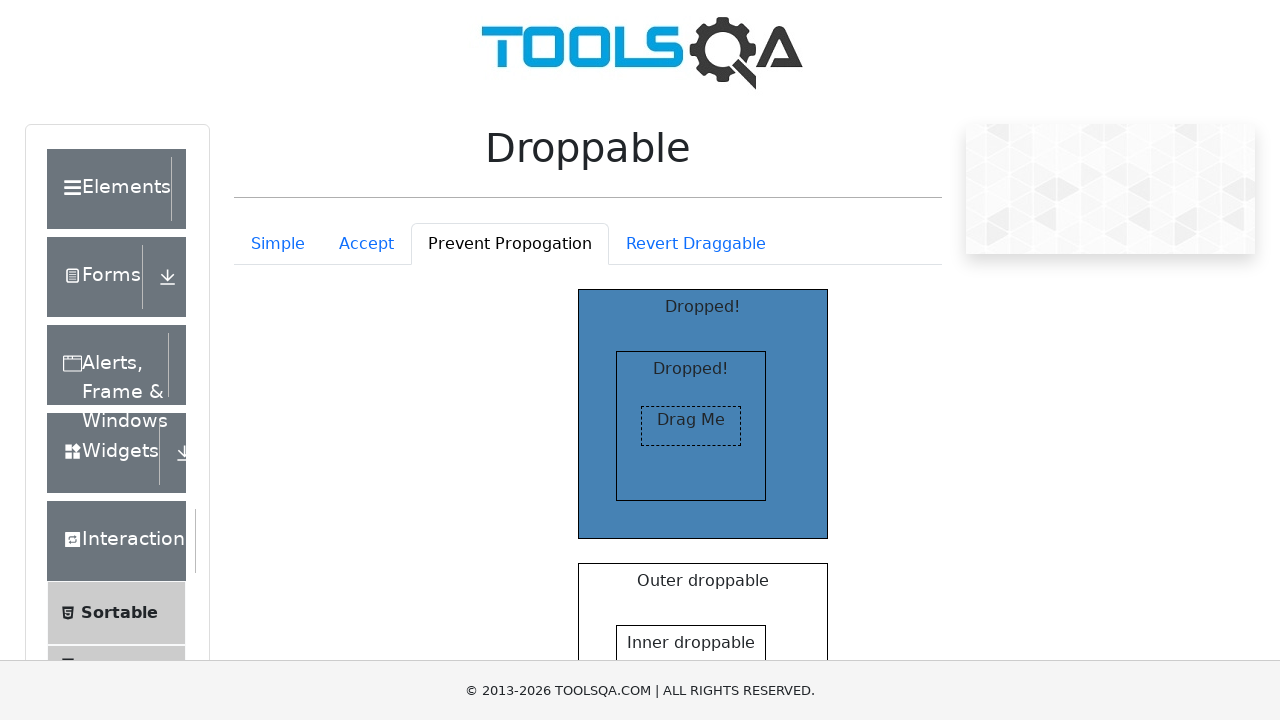

Dragged box to greedy inner drop zone at (691, 645)
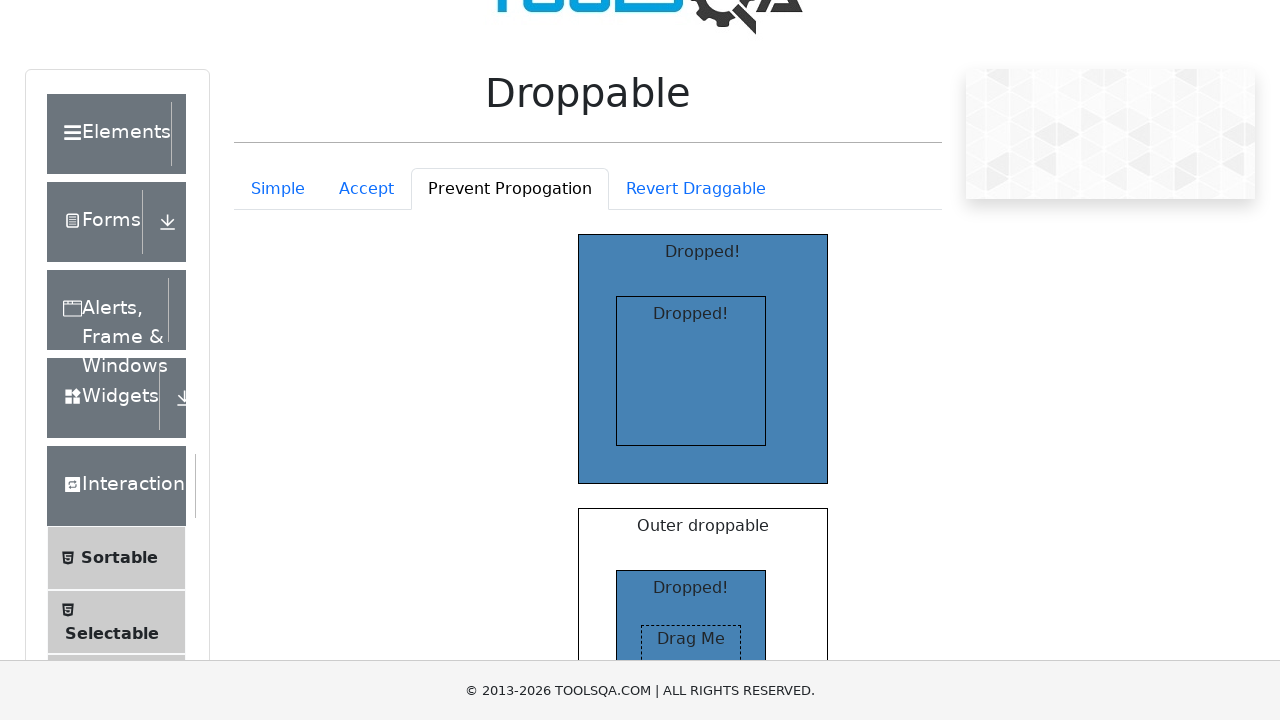

Verified greedy inner drop box shows 'Dropped!'
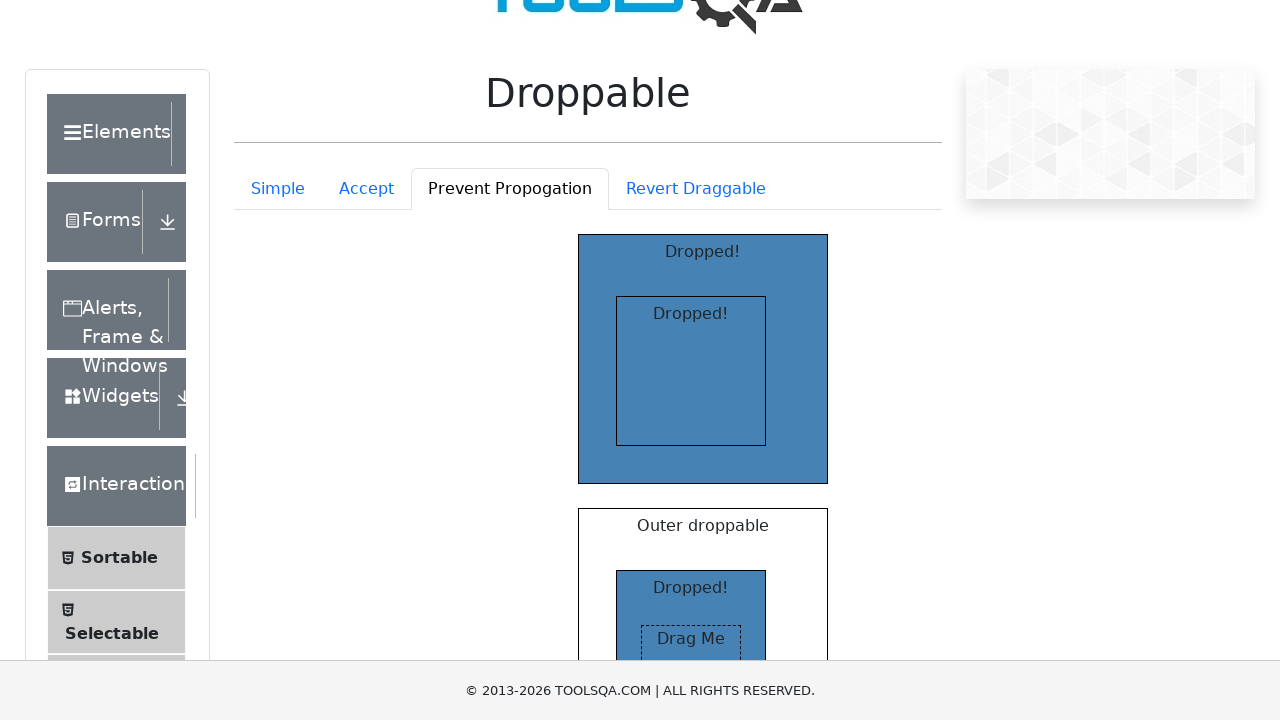

Verified greedy outer drop box unchanged - propagation prevented
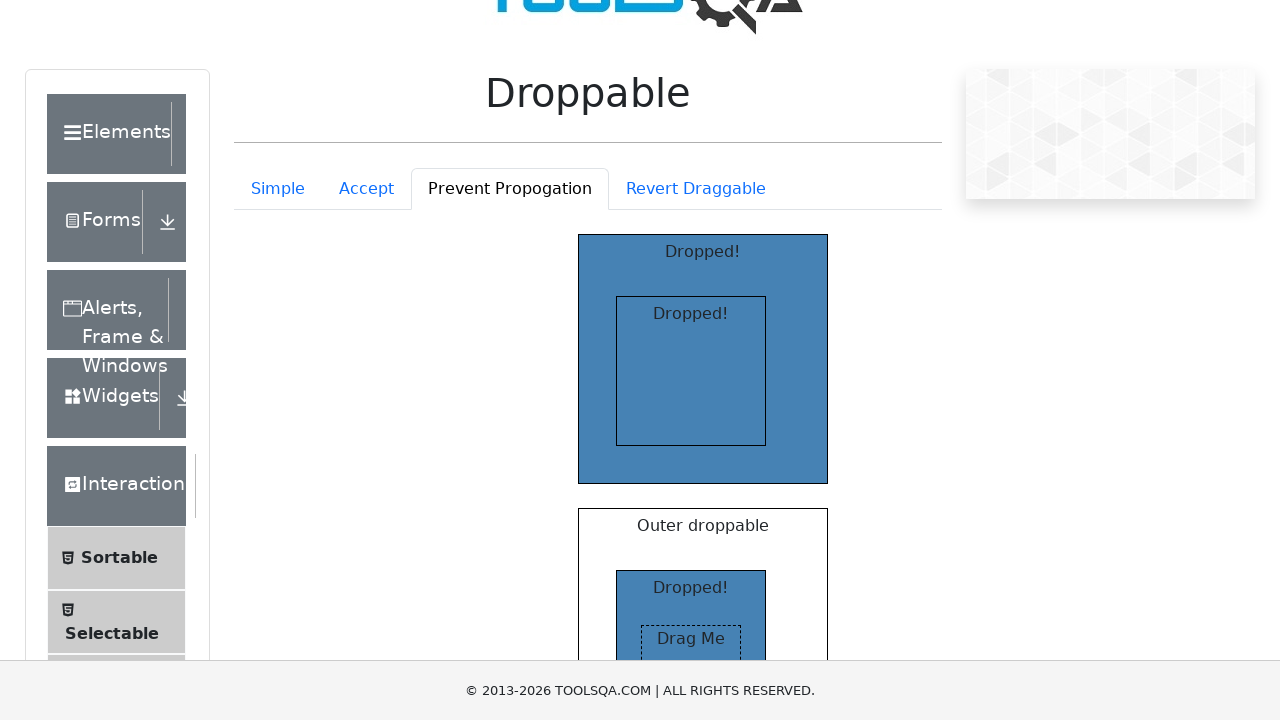

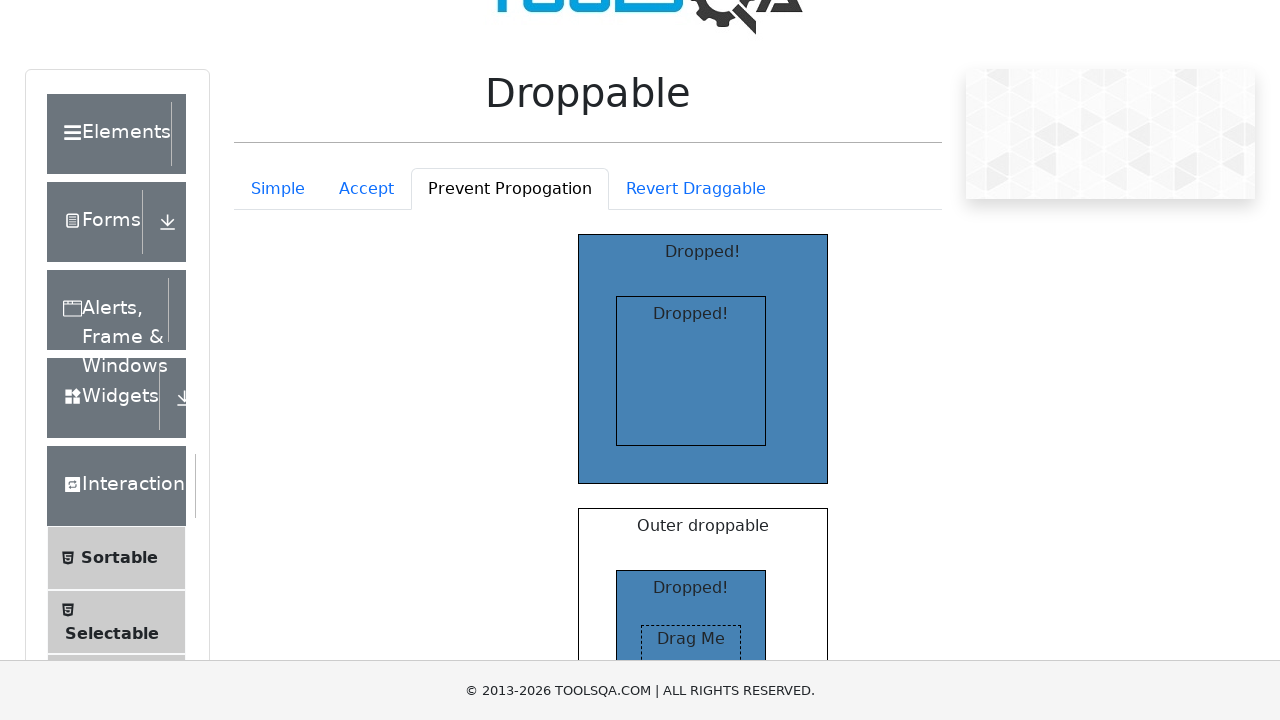